Tests checkbox functionality by clicking a checkbox to select it, then clicking again to deselect it, and verifies the selection state

Starting URL: https://rahulshettyacademy.com/AutomationPractice/

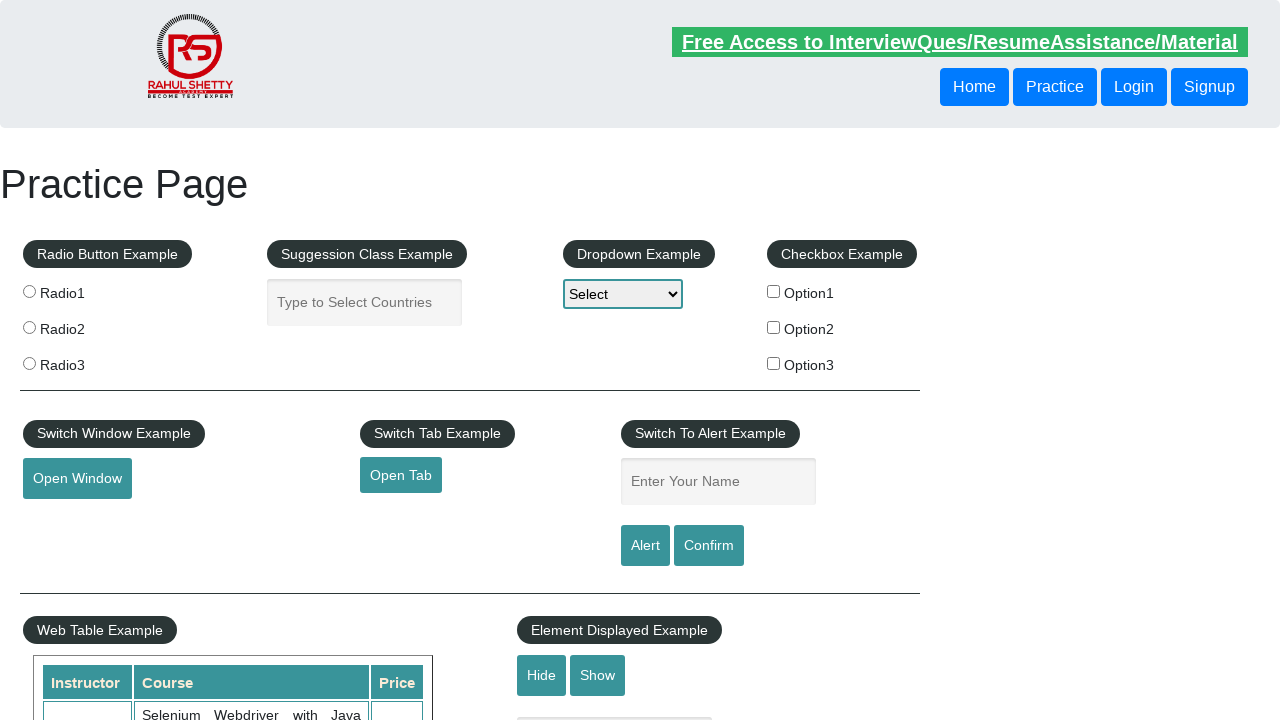

Clicked checkbox #checkBoxOption1 to select it at (774, 291) on #checkBoxOption1
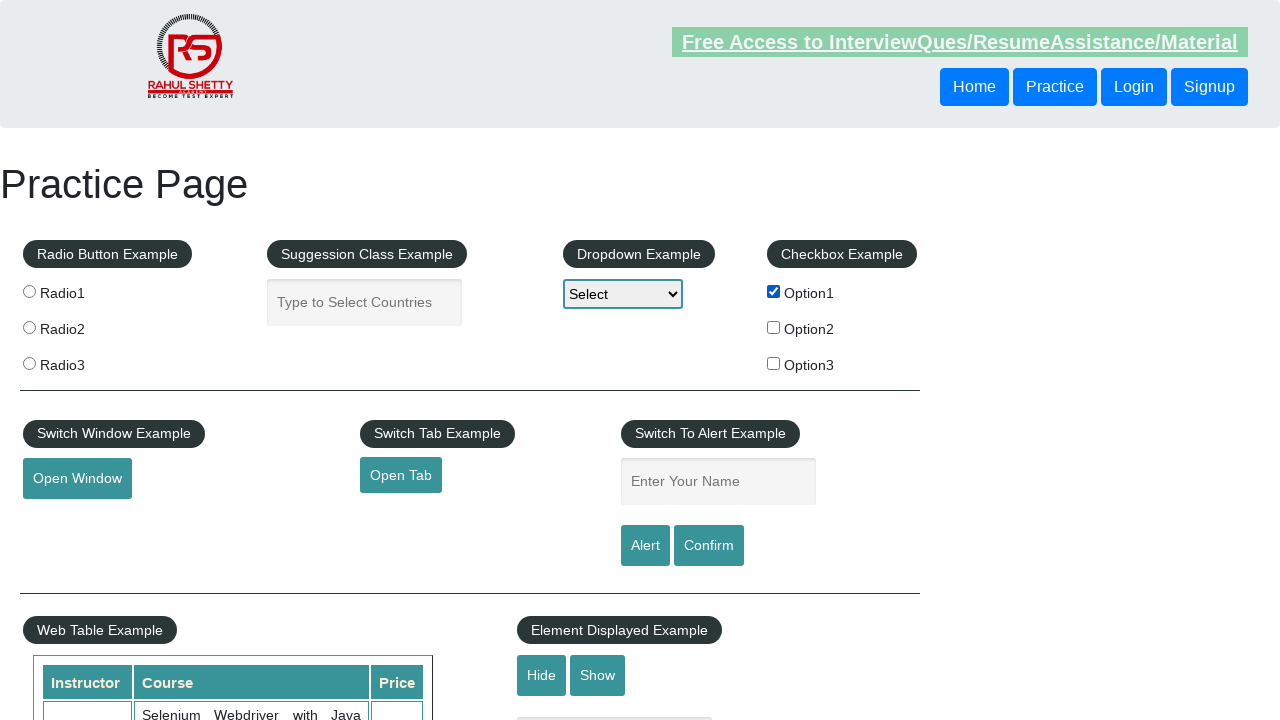

Verified checkbox #checkBoxOption1 is selected
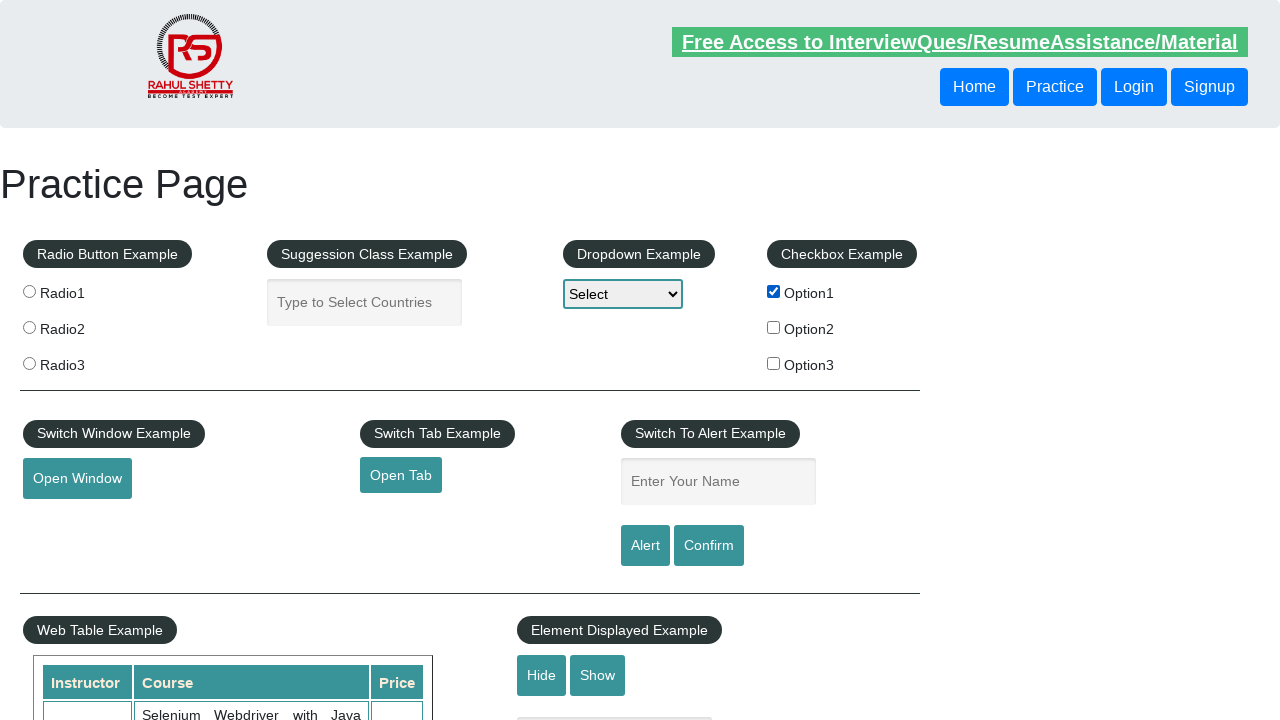

Clicked checkbox #checkBoxOption1 again to deselect it at (774, 291) on #checkBoxOption1
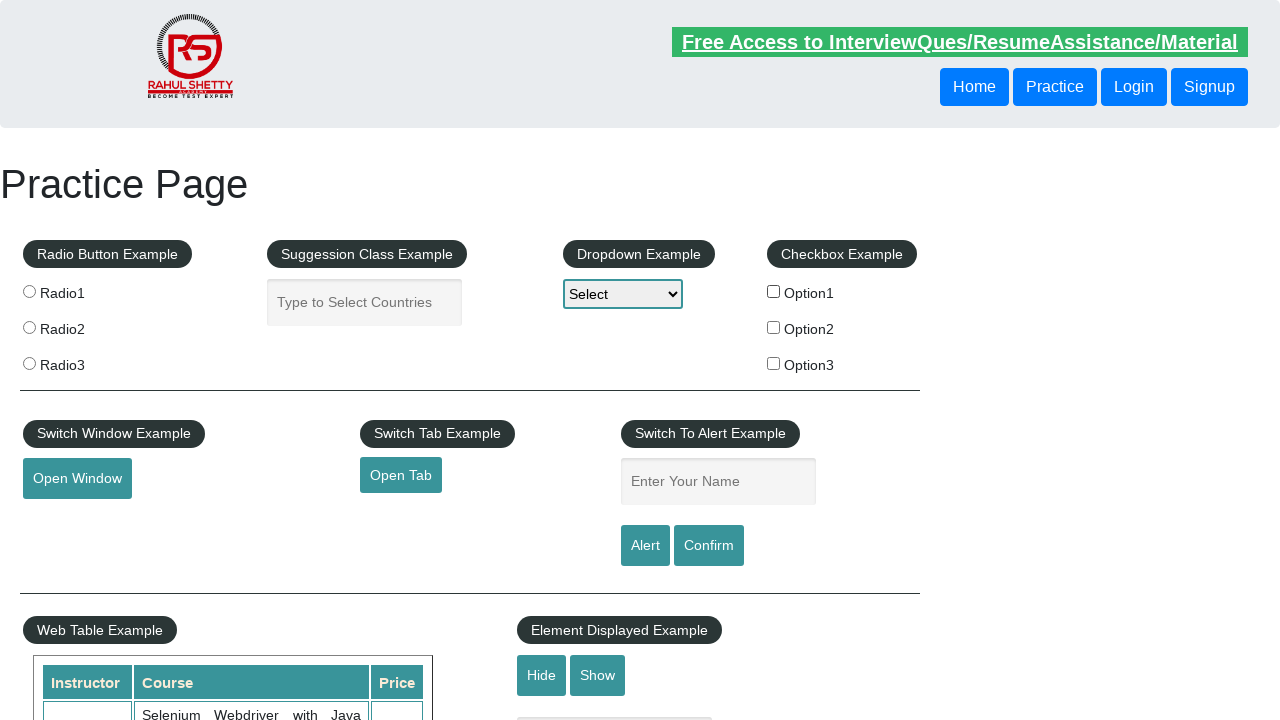

Verified checkbox #checkBoxOption1 is deselected
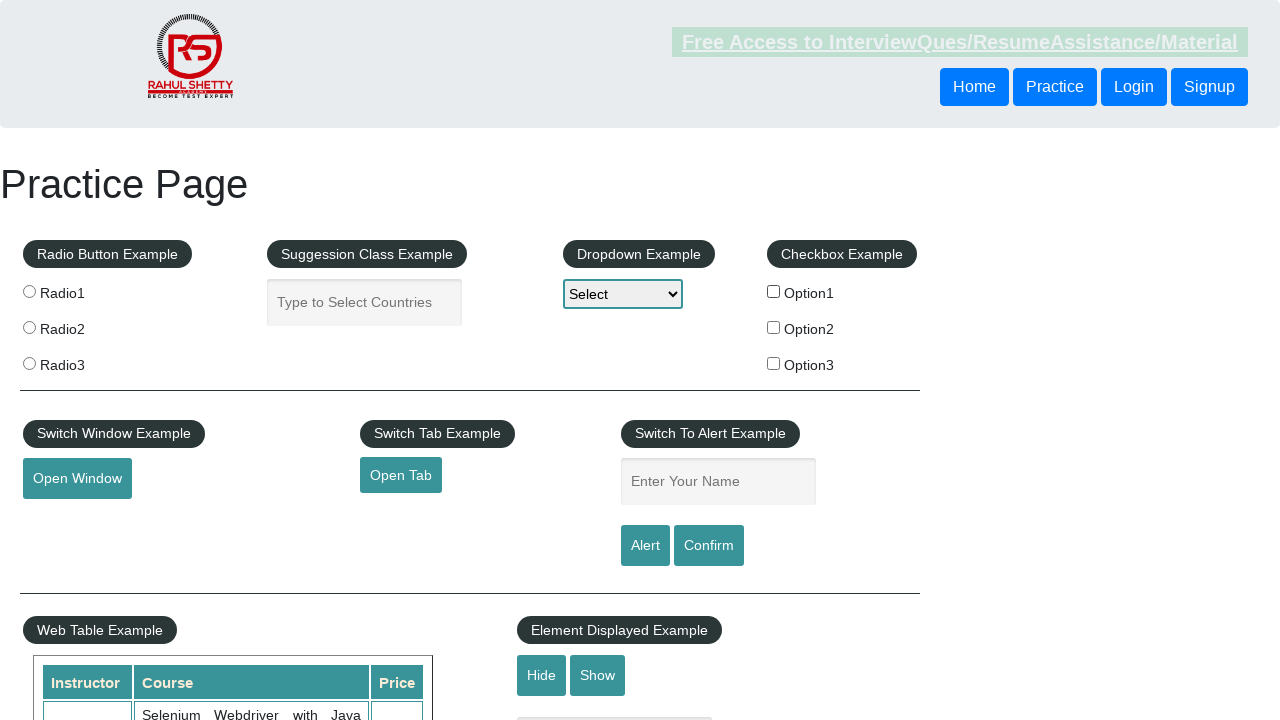

Retrieved all checkboxes on the page
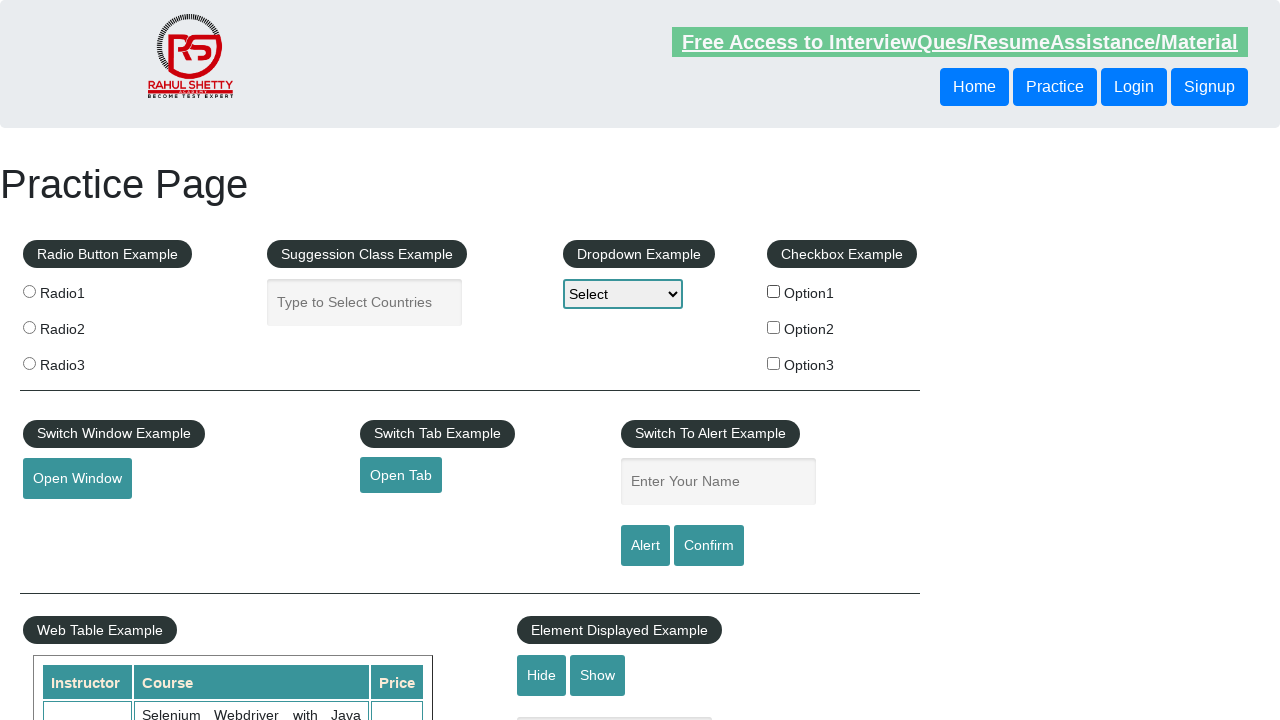

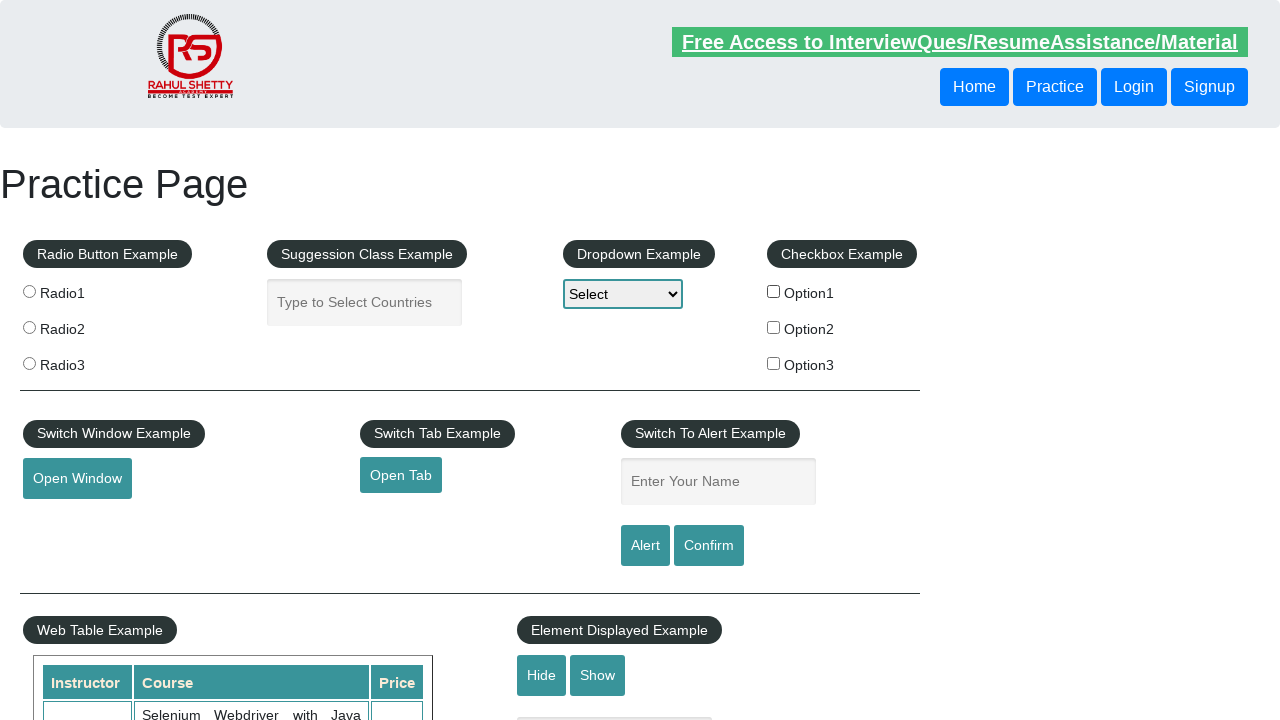